Tests handling of JavaScript confirmation dialog by clicking a confirm button and dismissing (canceling) the dialog

Starting URL: https://testautomationpractice.blogspot.com/

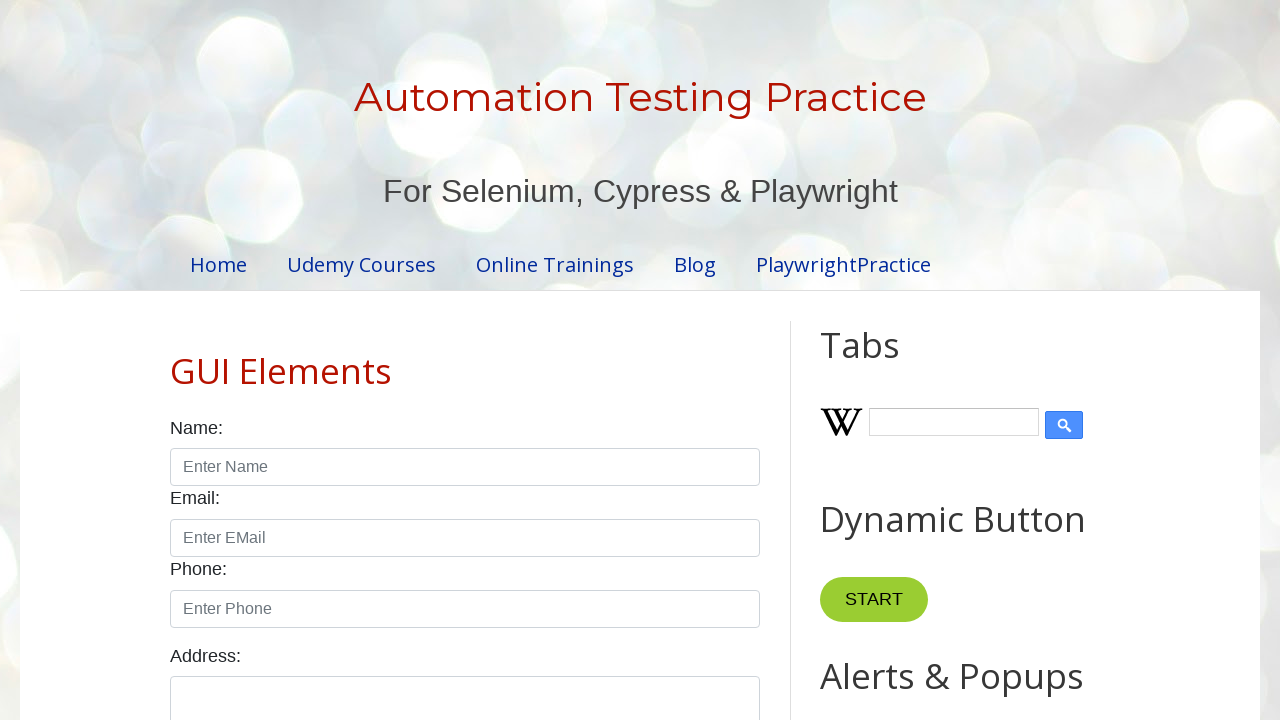

Set up dialog handler to dismiss confirmation dialogs
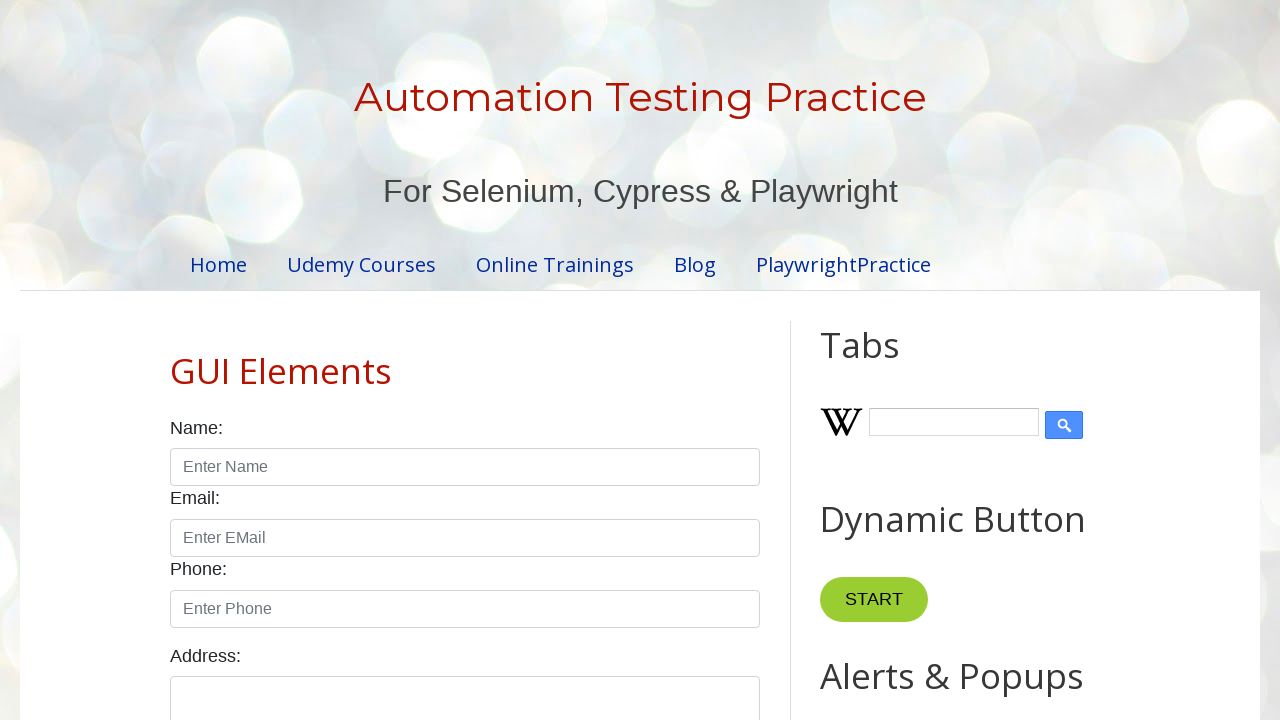

Clicked the confirmation button to trigger the dialog at (912, 360) on xpath=//button[@onclick='myFunctionConfirm()']
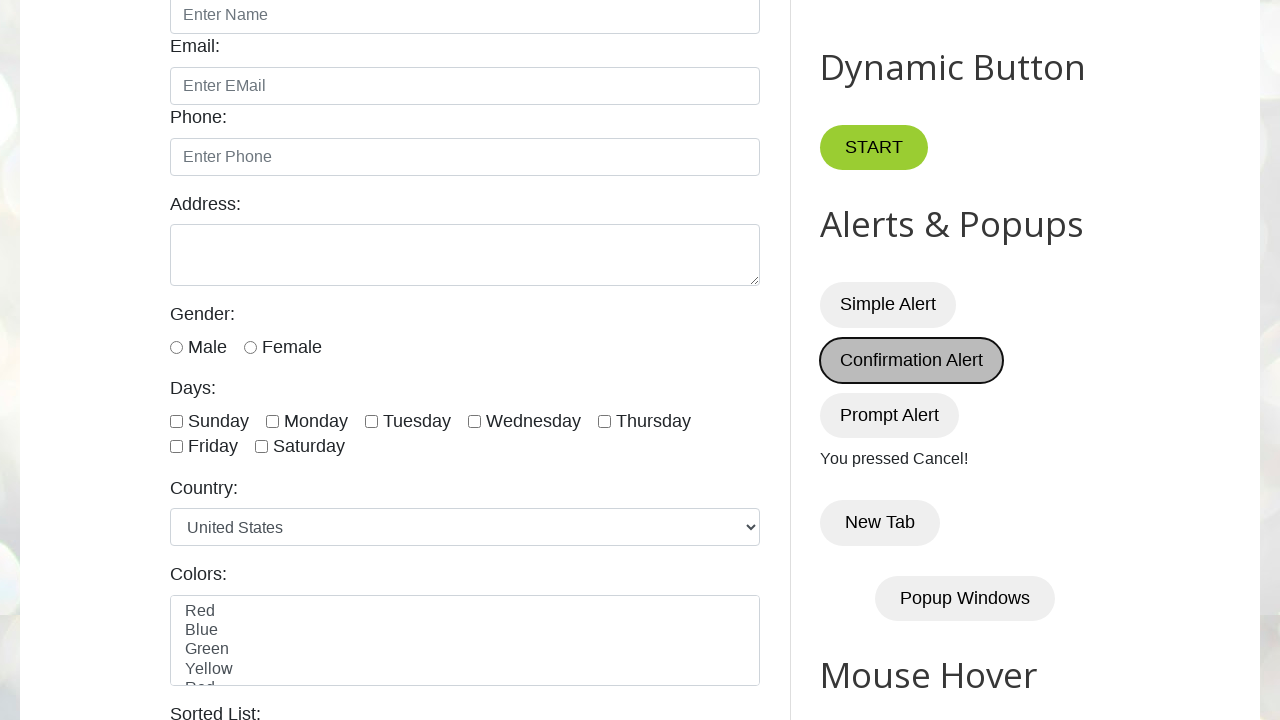

Result text appeared after dismissing confirmation dialog
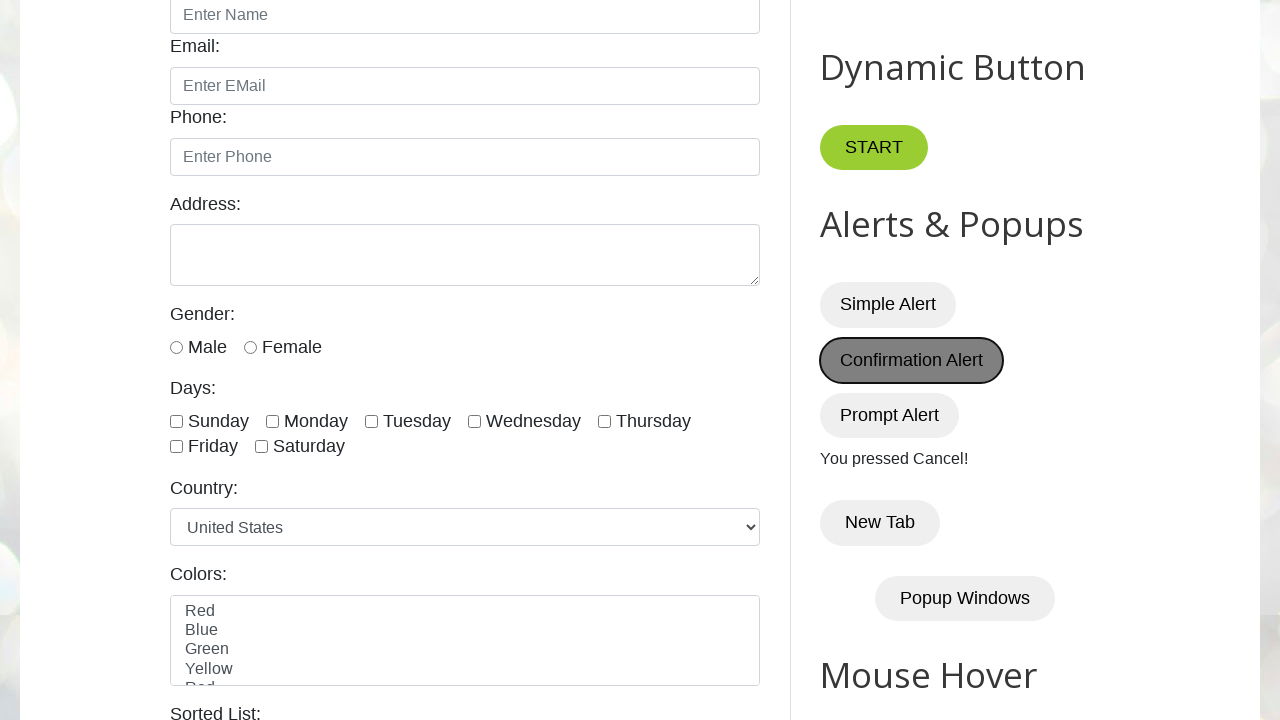

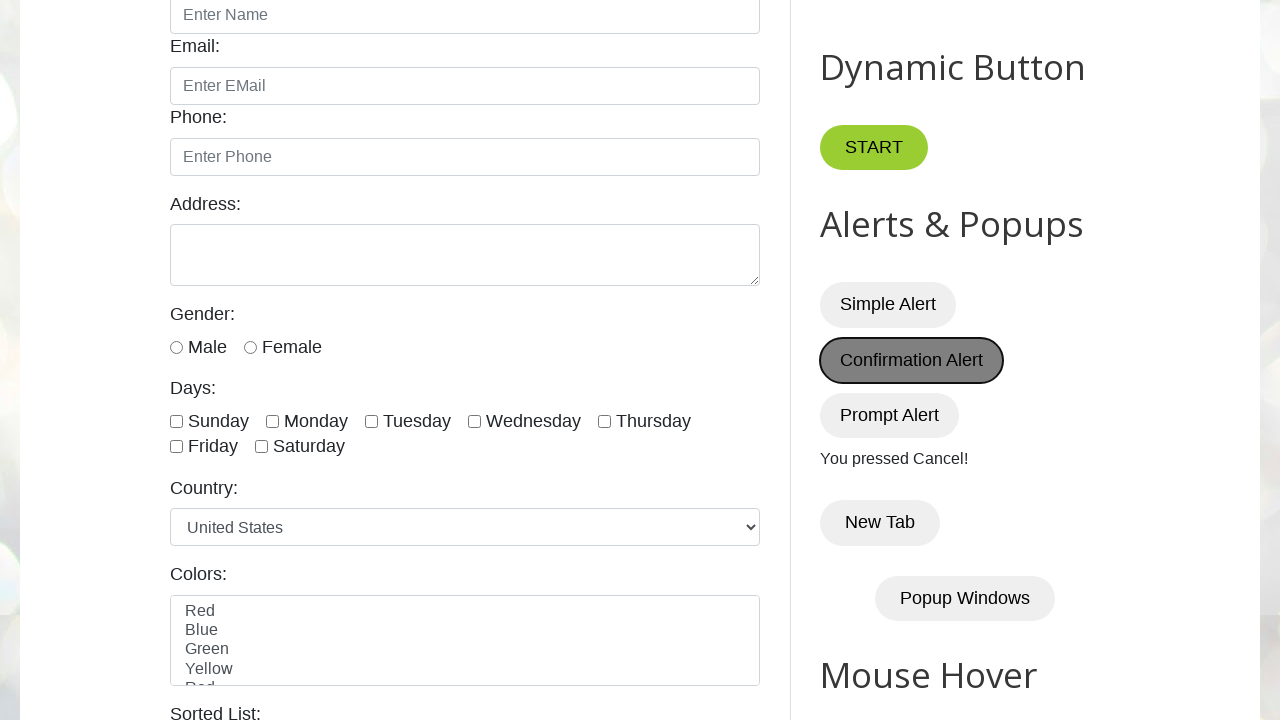